Tests keyboard key press functionality by sending SPACE key to a target element and LEFT arrow key using Action Builder, then verifying the displayed result text shows the correct key was pressed.

Starting URL: http://the-internet.herokuapp.com/key_presses

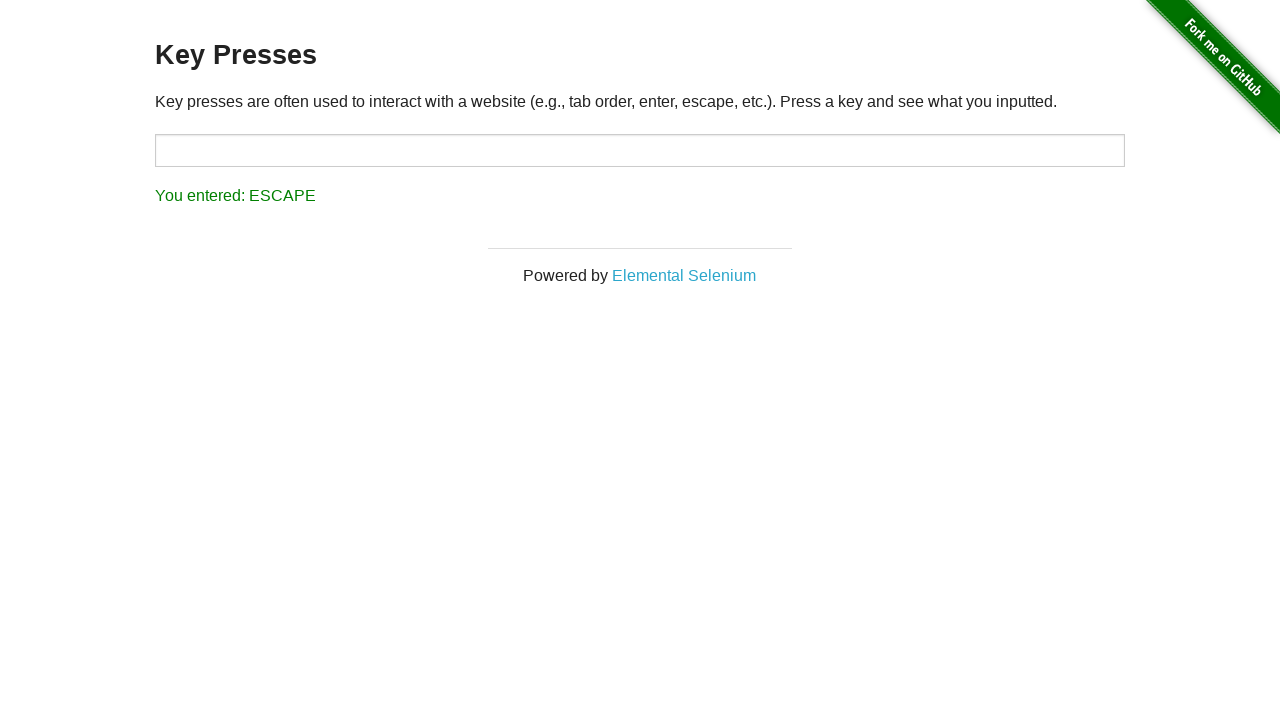

Pressed SPACE key on target element on #target
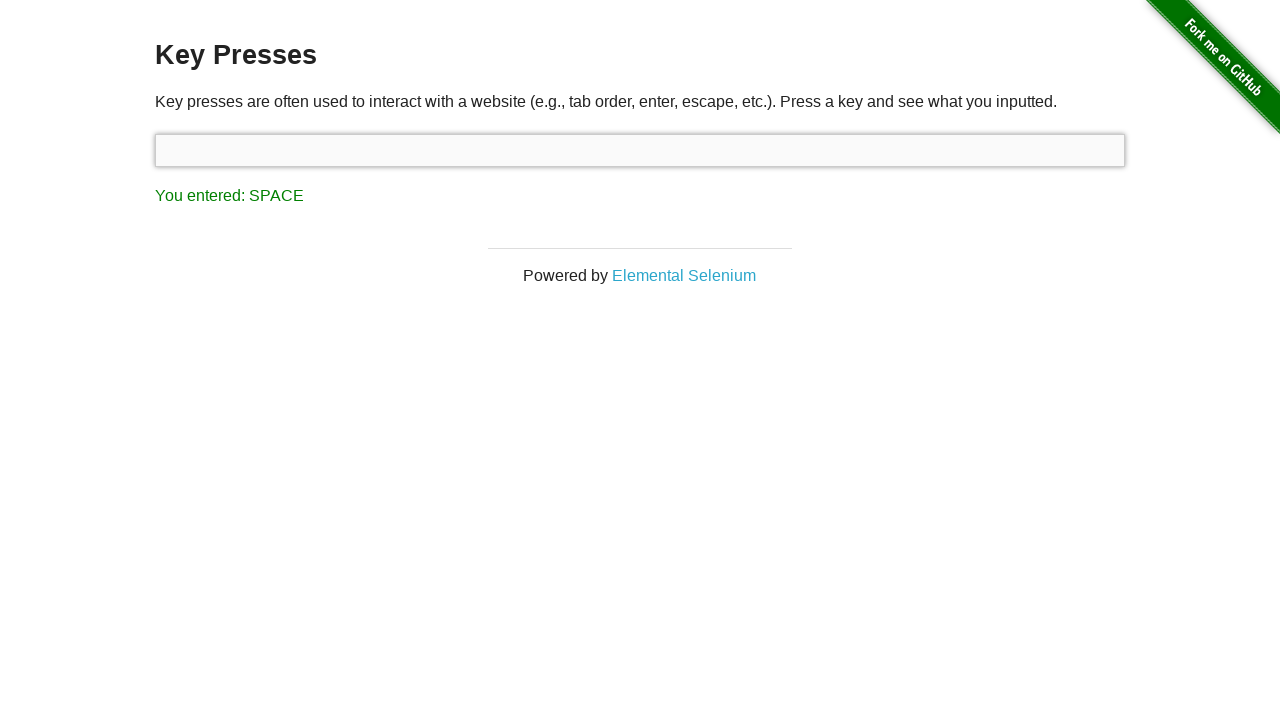

Waited for result element to appear
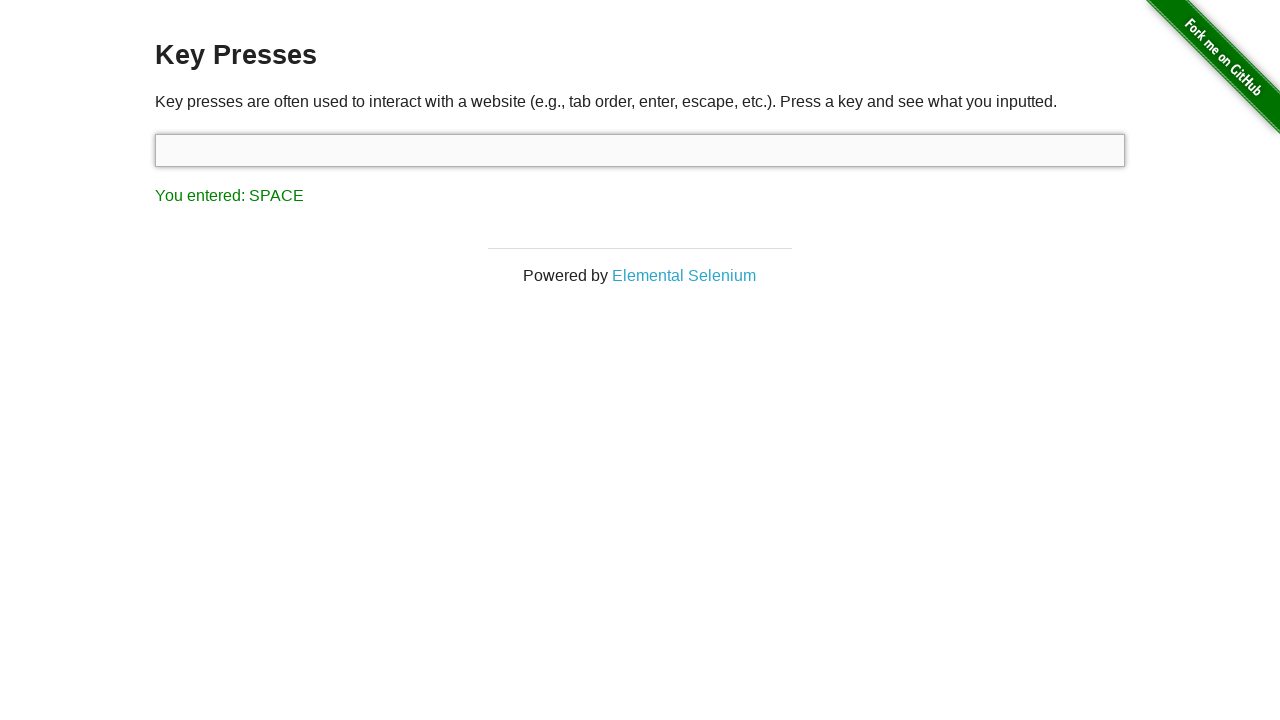

Verified result text shows SPACE key was entered
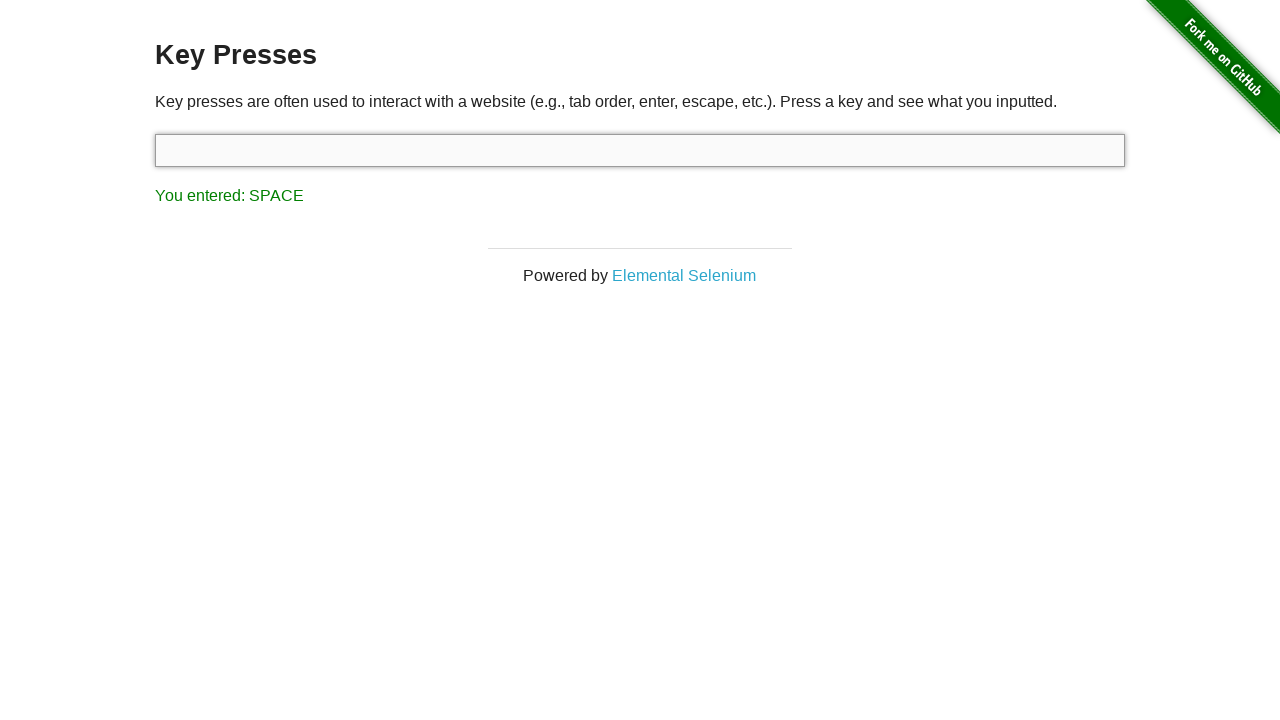

Pressed LEFT arrow key using keyboard
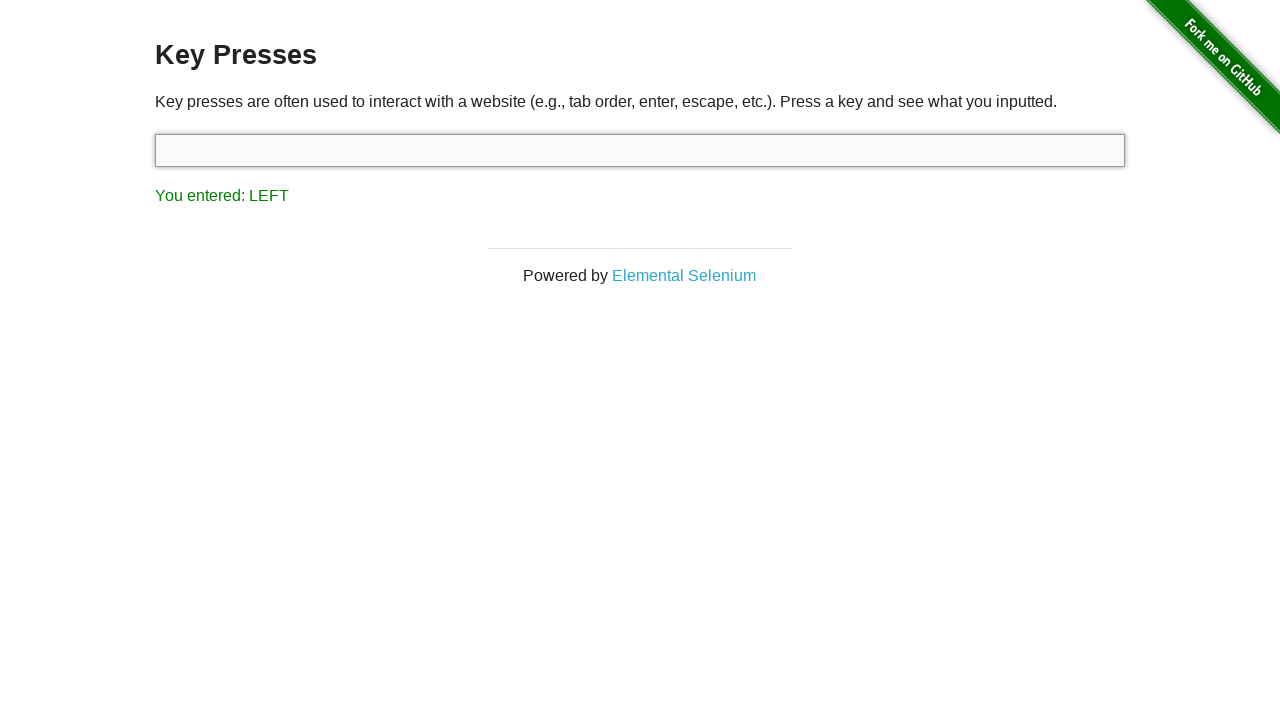

Verified result text shows LEFT arrow key was entered
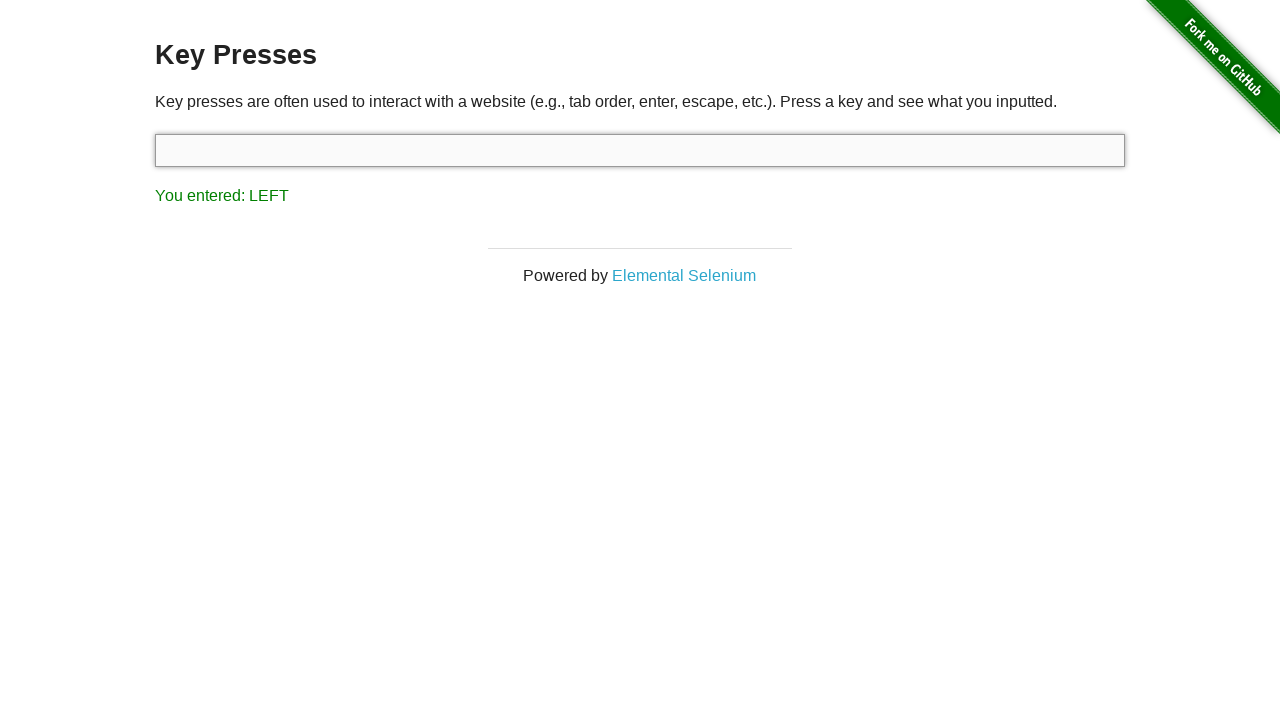

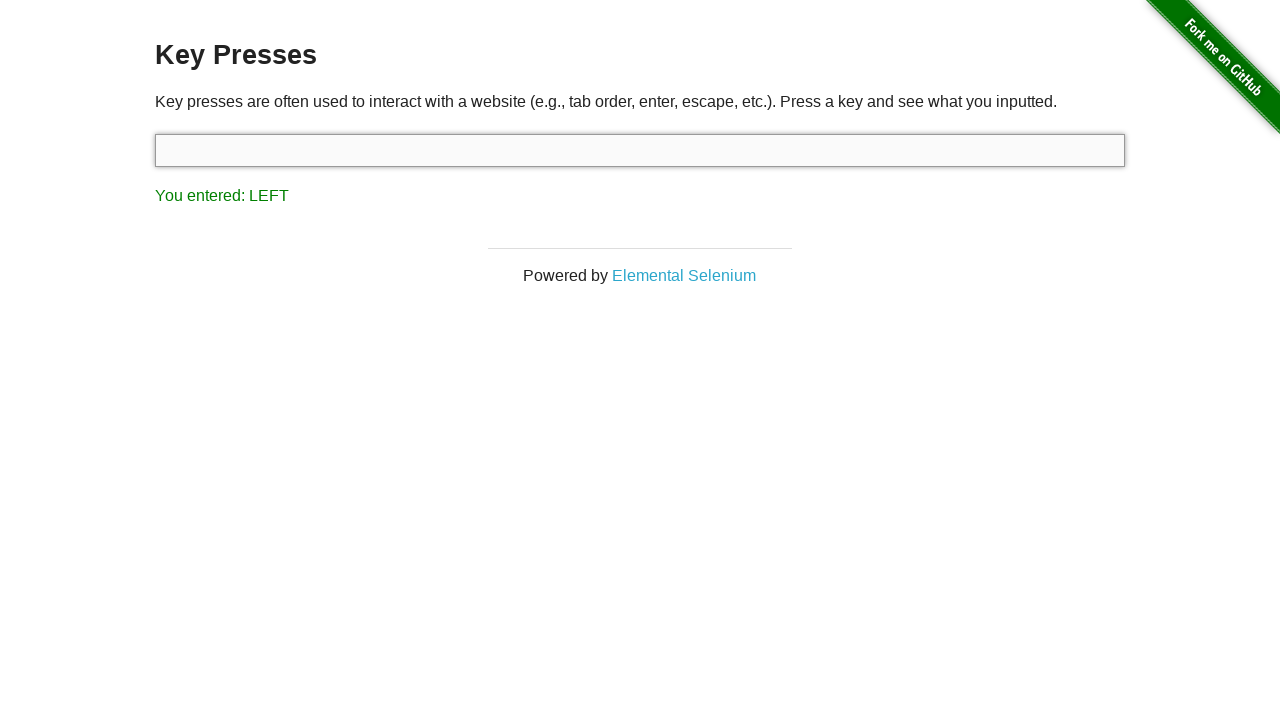